Tests handling multiple browser tabs by opening a new tab and switching between tabs

Starting URL: https://demoqa.com/browser-windows

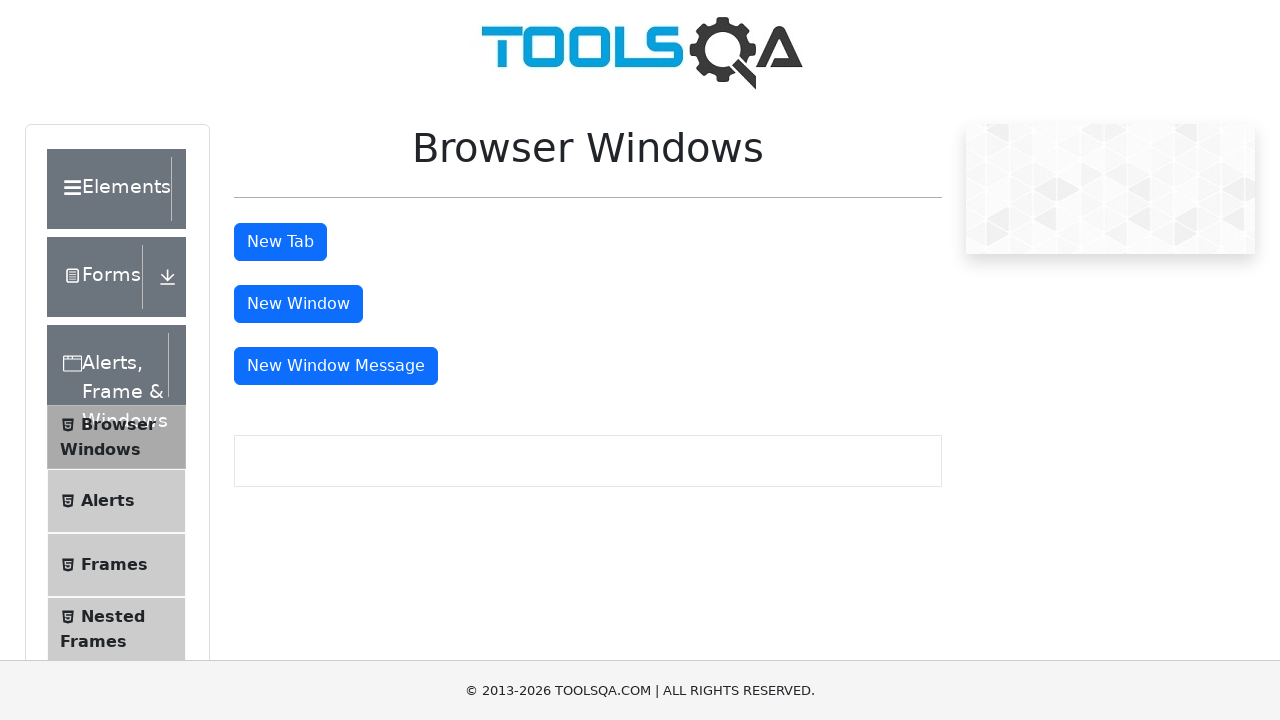

Clicked 'New Tab' button to open a new browser tab at (280, 242) on #tabButton
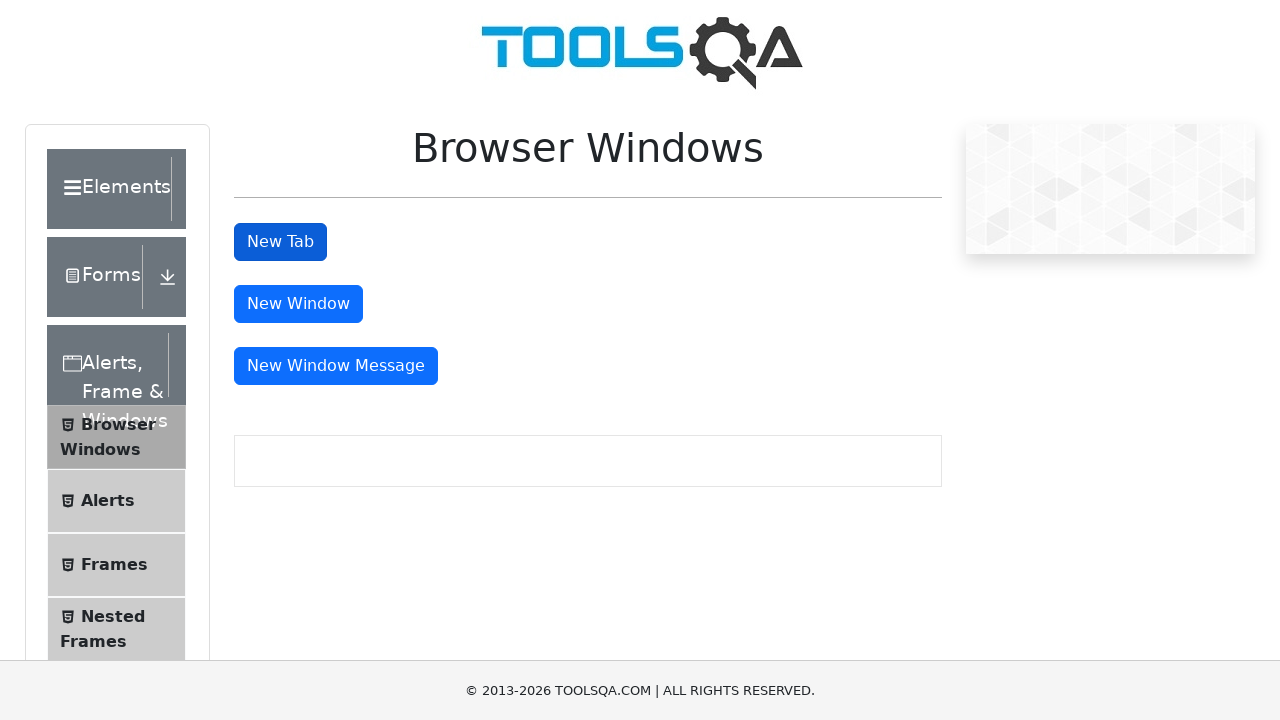

New tab opened and captured
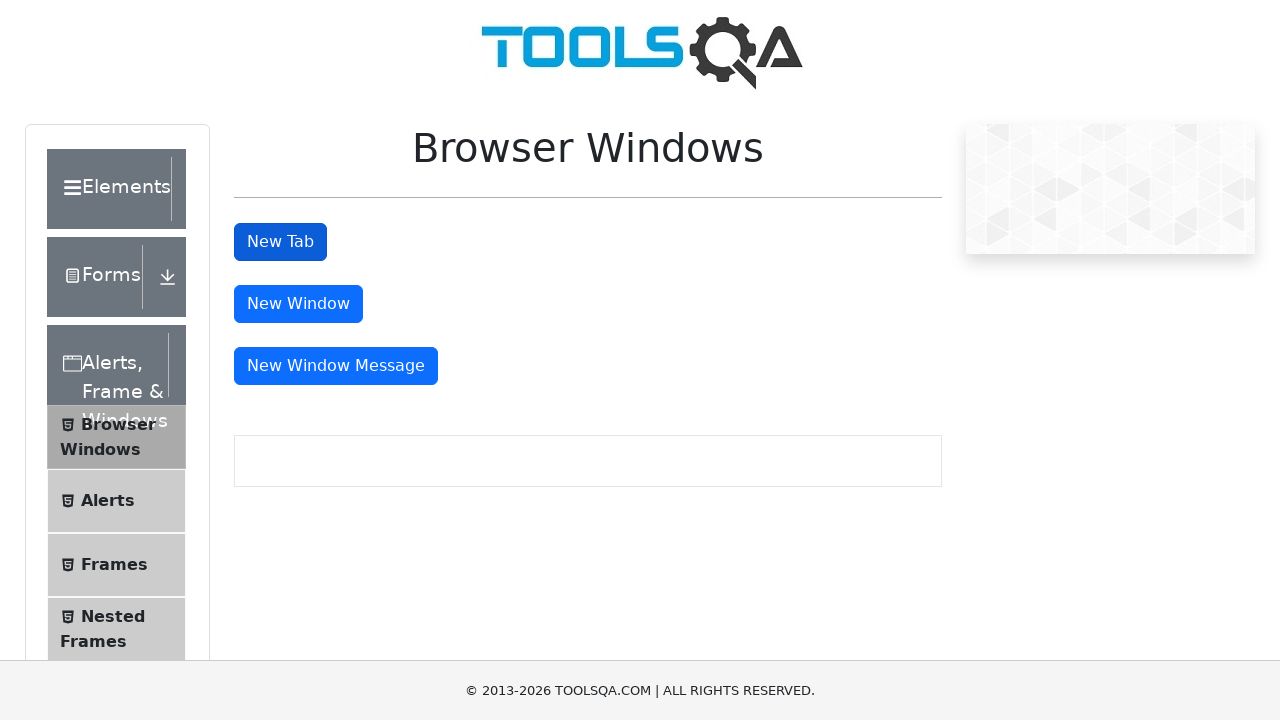

New tab page fully loaded
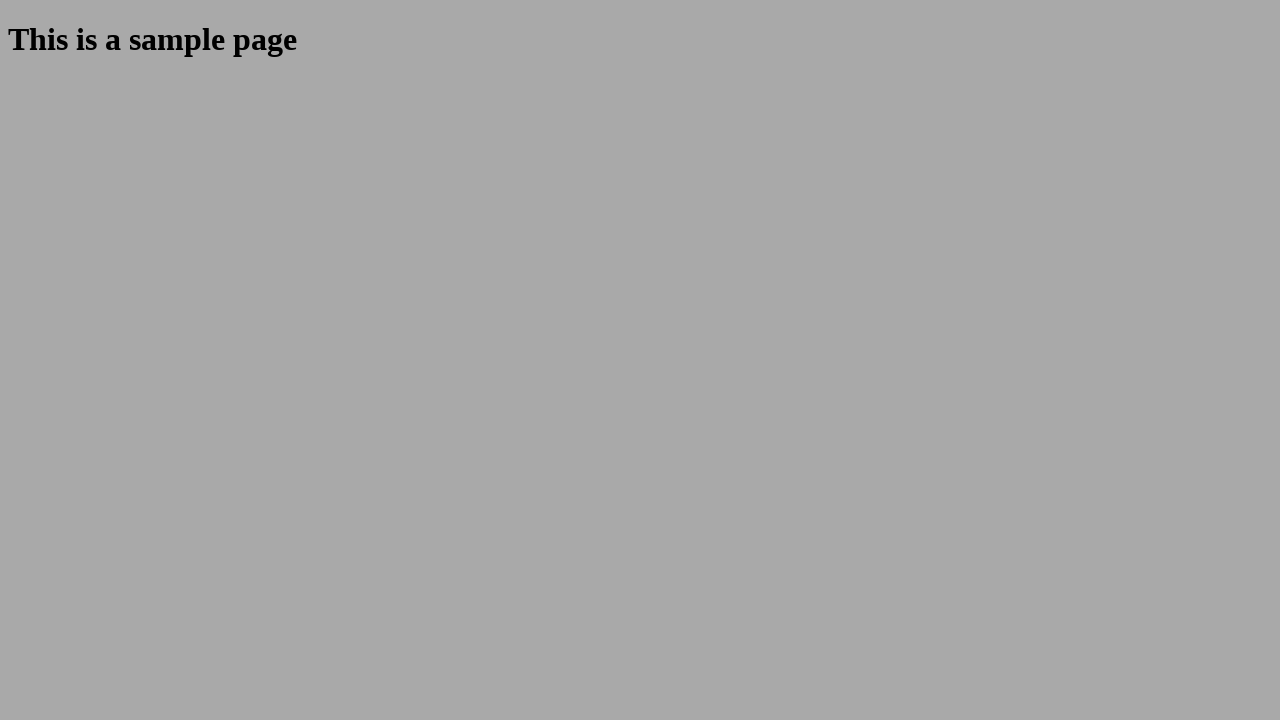

Retrieved heading text from new tab: 'This is a sample page'
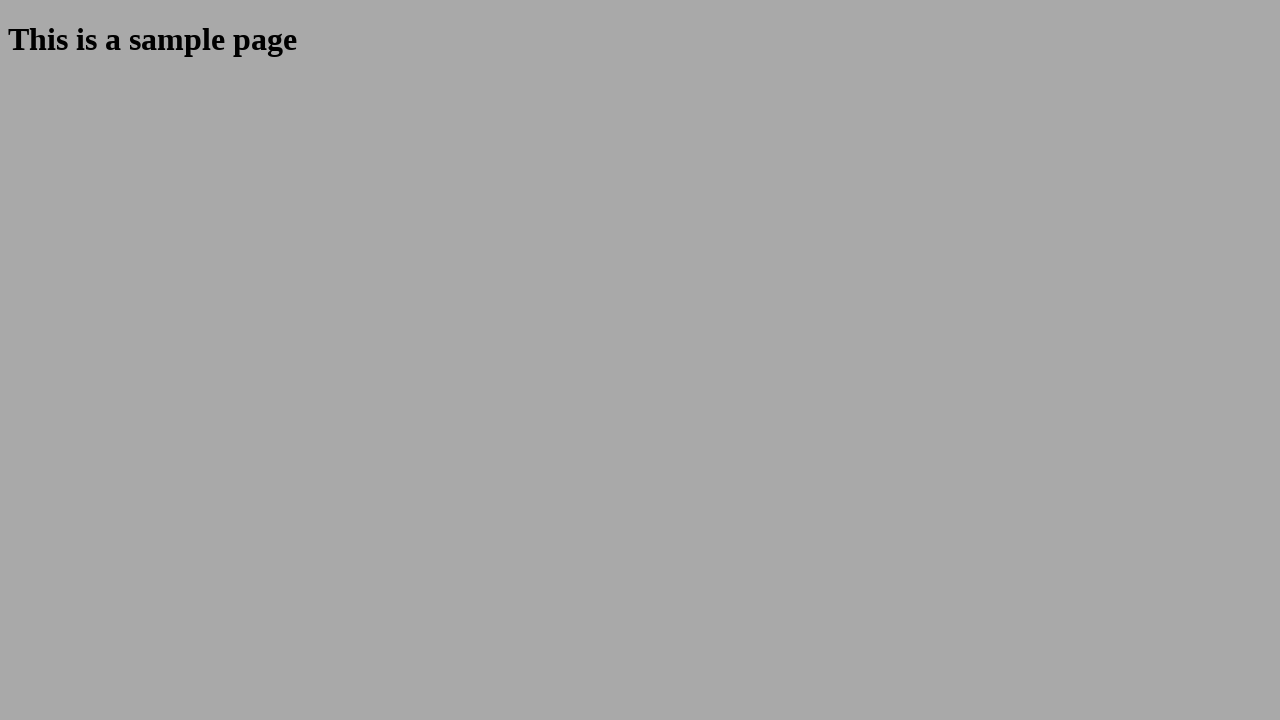

Closed the new tab
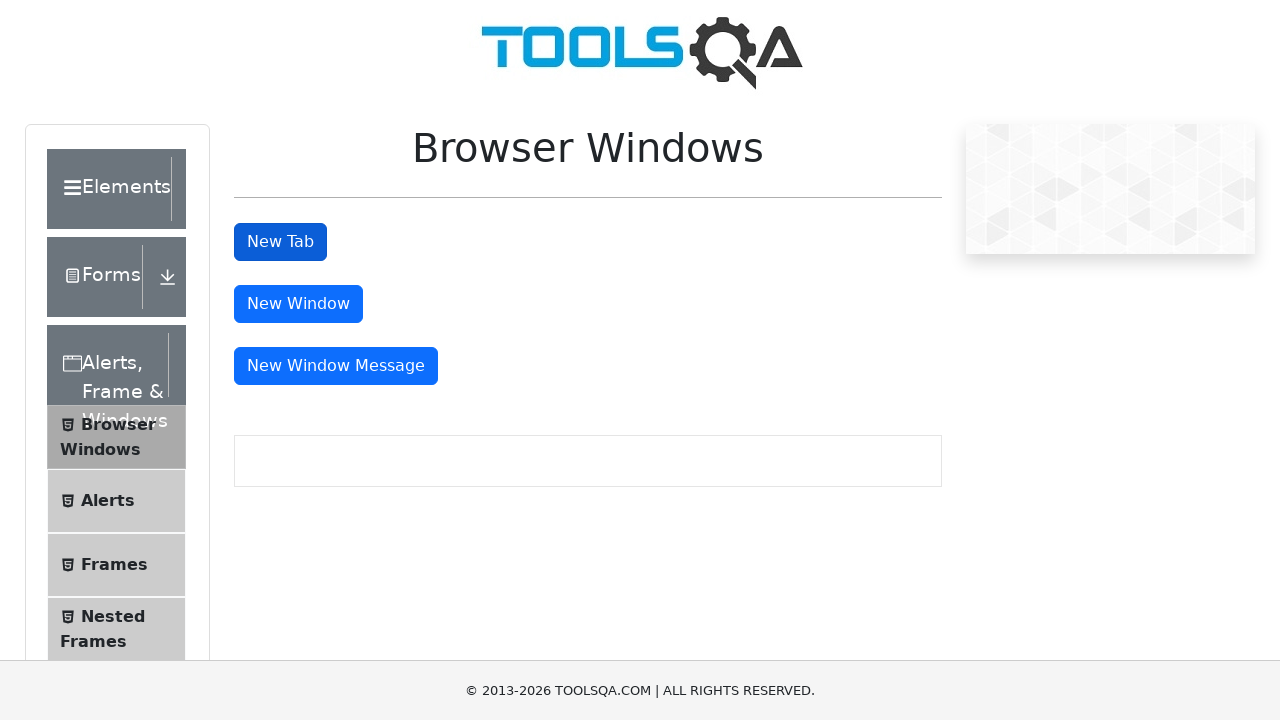

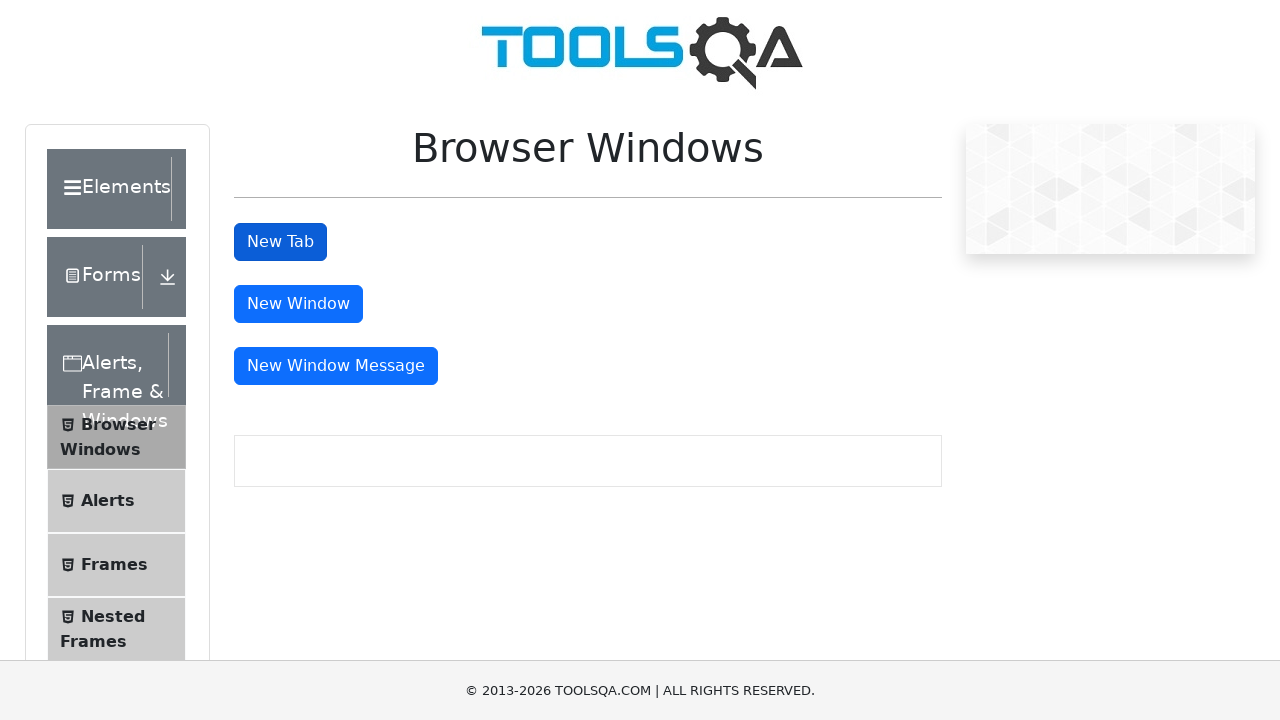